Tests JavaScript alert handling by triggering an alert and accepting it

Starting URL: https://the-internet.herokuapp.com/javascript_alerts

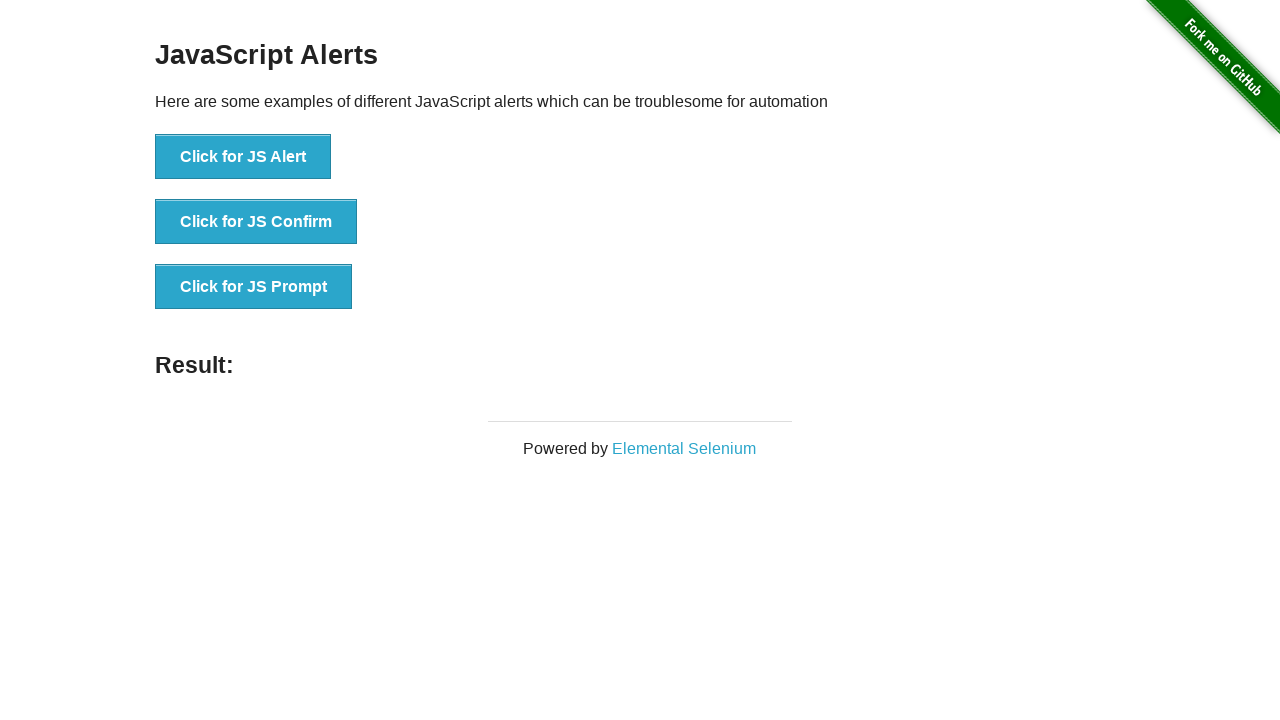

Set up alert handler to automatically accept dialogs
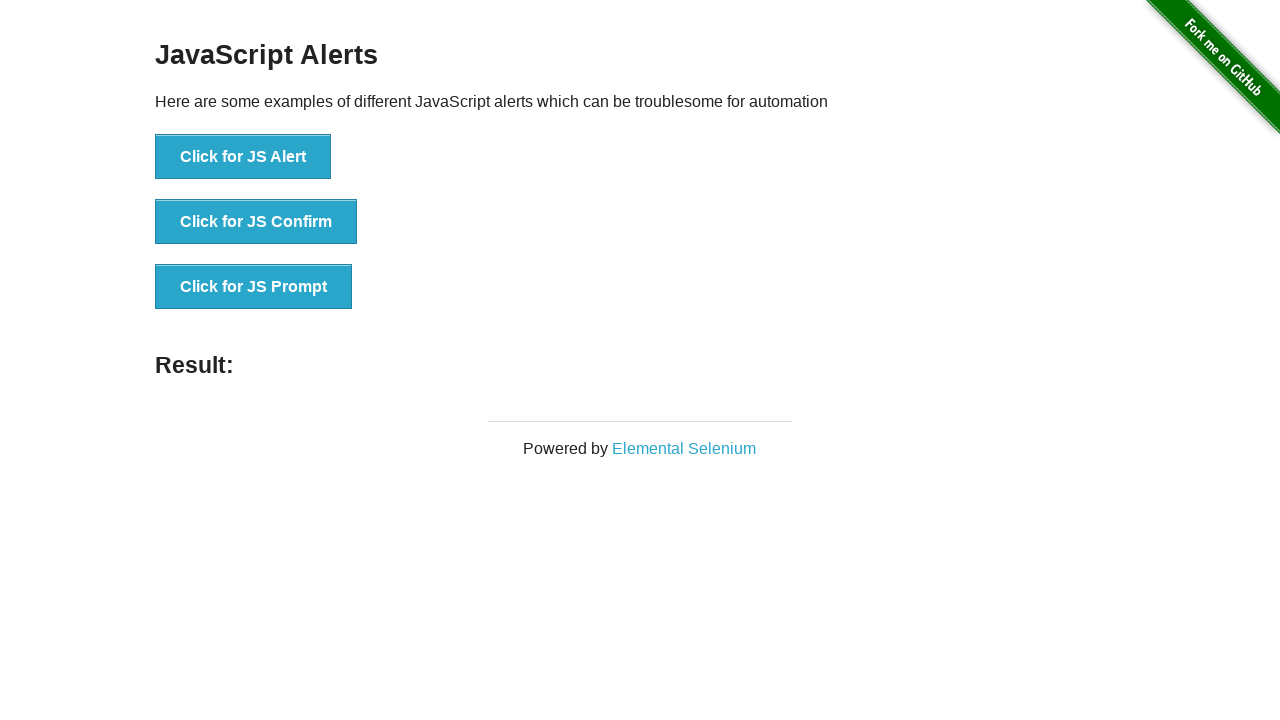

Clicked button to trigger JavaScript alert at (243, 157) on xpath=//button[@onclick='jsAlert()']
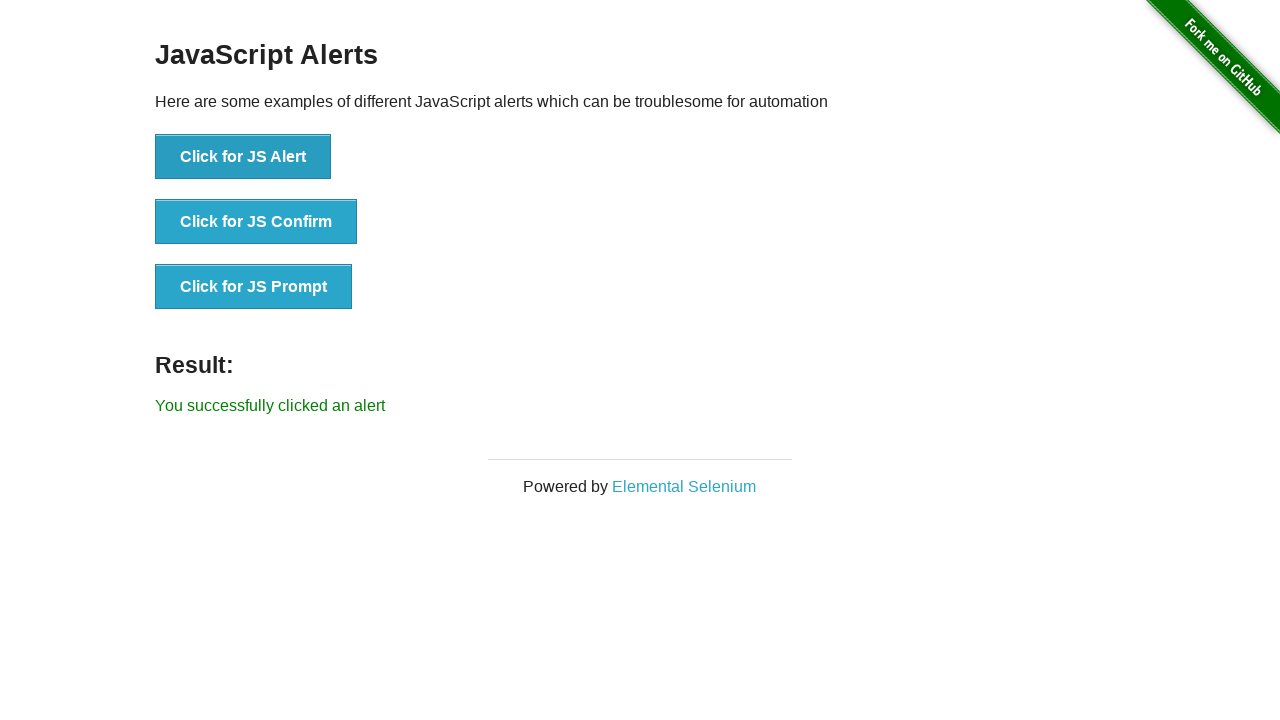

Alert was accepted and result message appeared
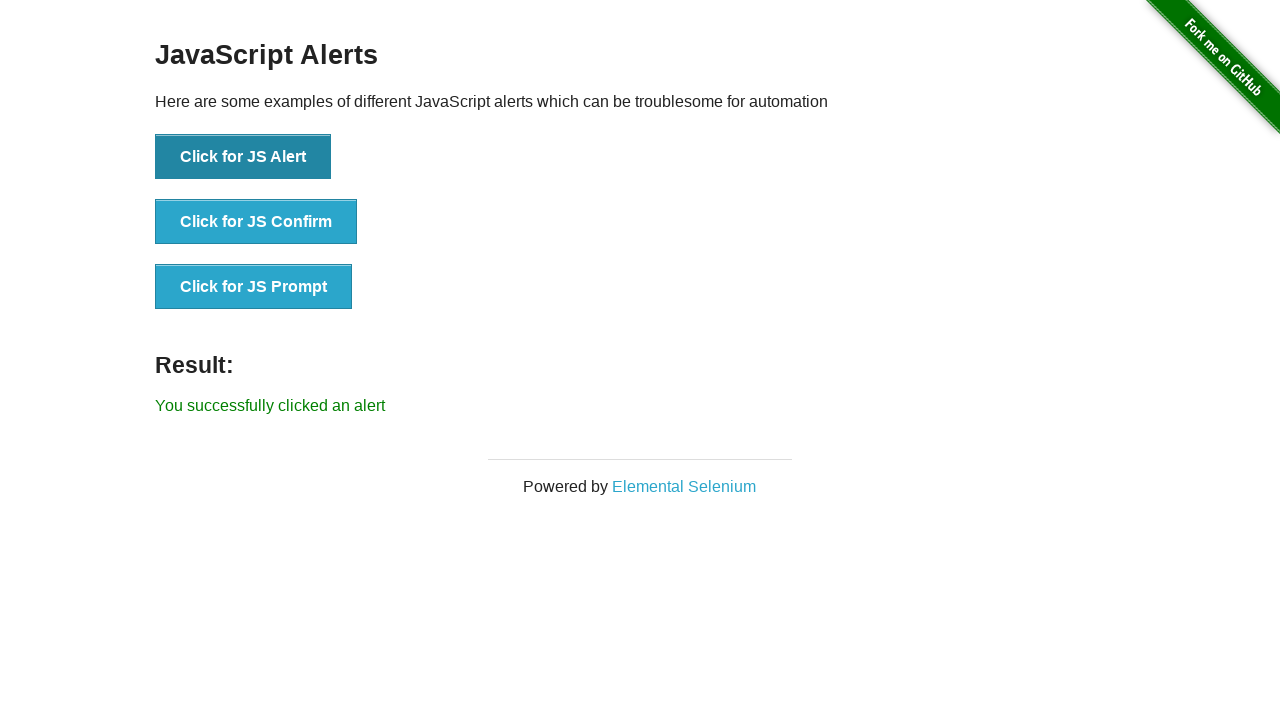

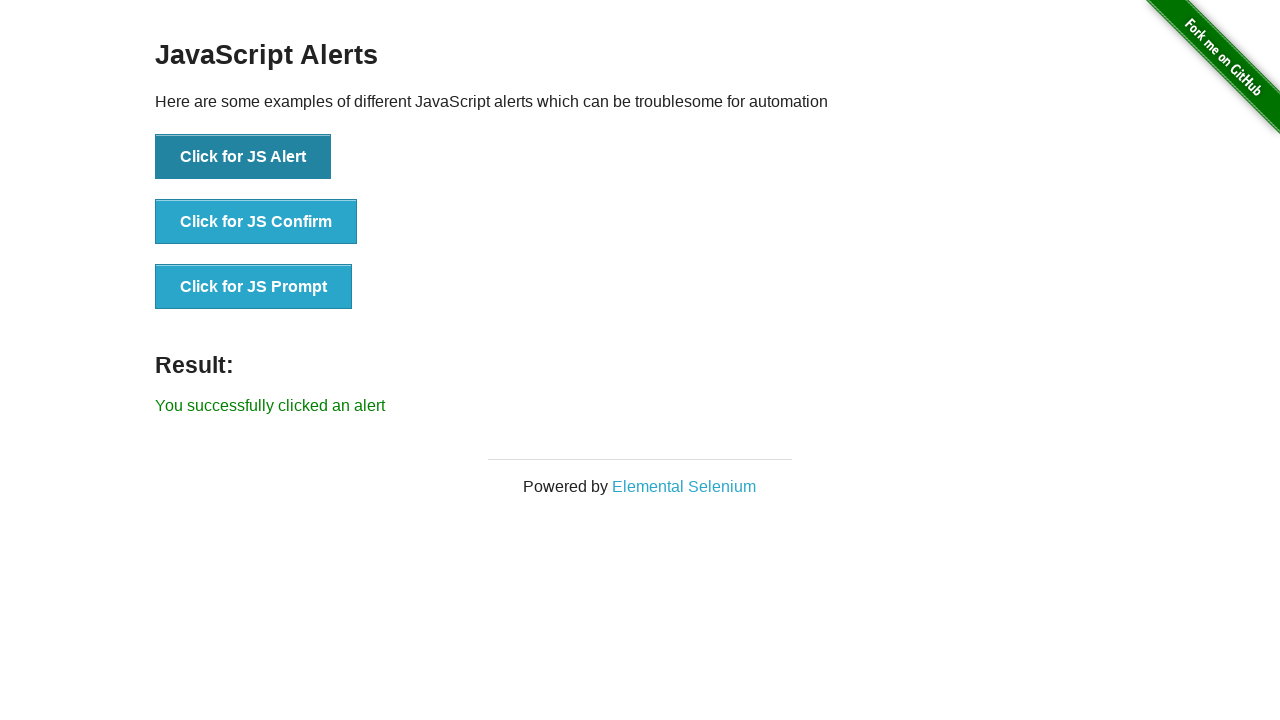